Tests file upload functionality by selecting a file, submitting the upload form, and verifying the uploaded filename is displayed correctly on the confirmation page.

Starting URL: https://the-internet.herokuapp.com/upload

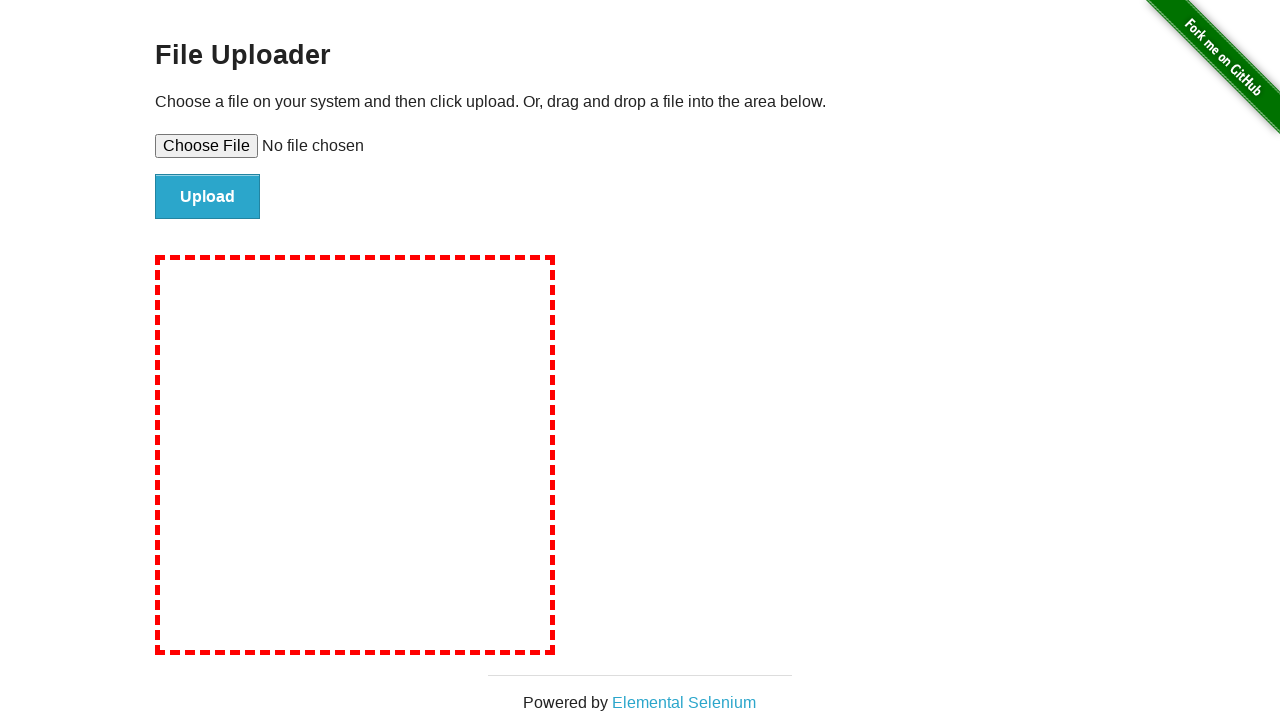

Created temporary test file for upload
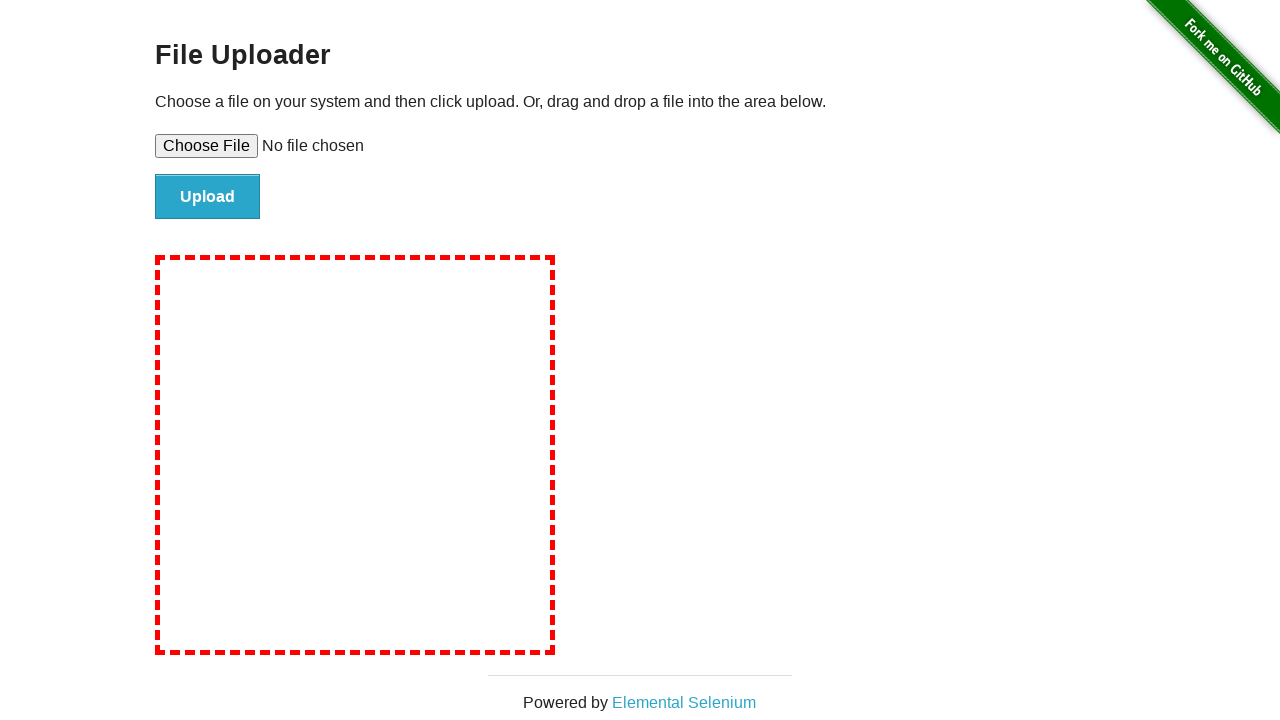

Selected test file in file upload input
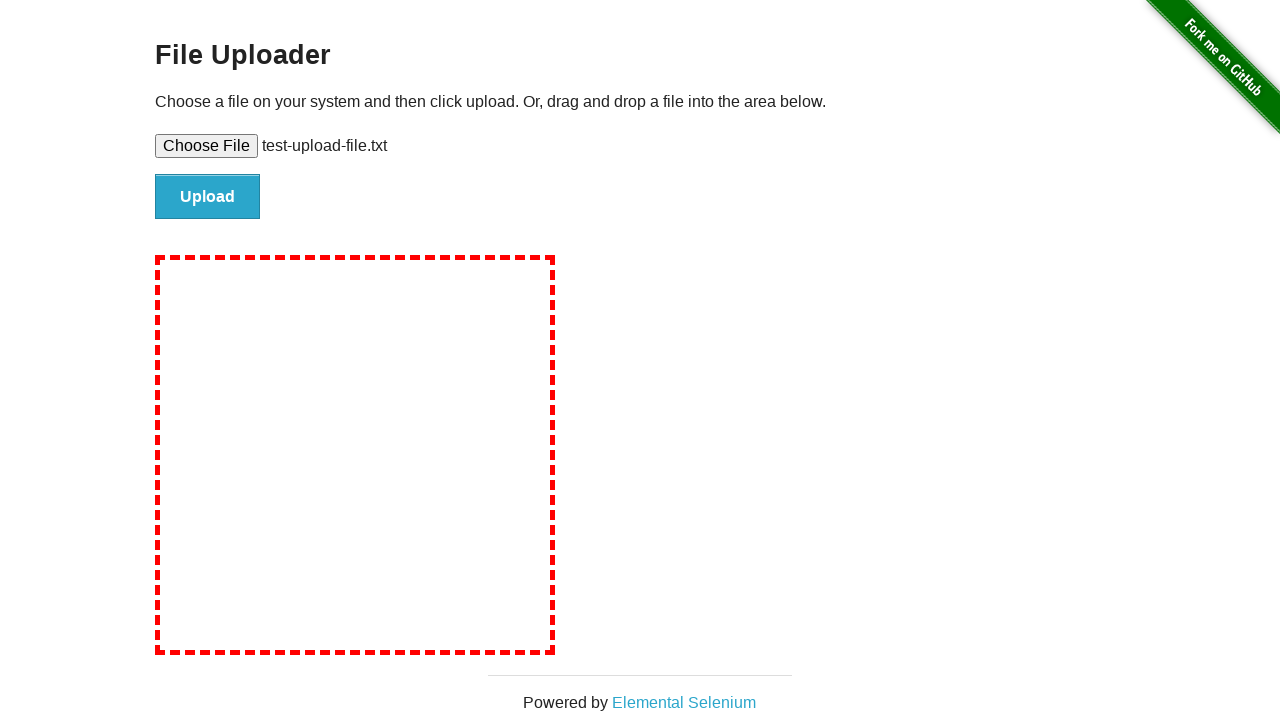

Clicked submit button to upload the file at (208, 197) on #file-submit
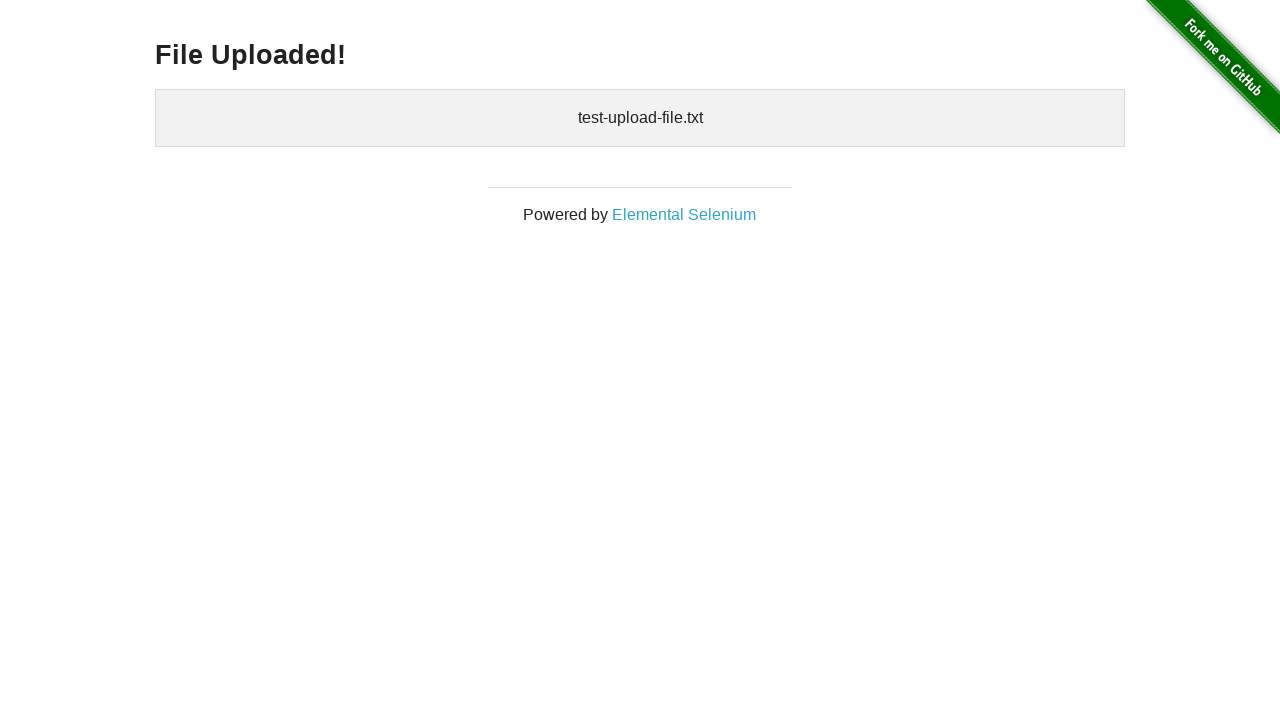

Upload confirmation page loaded with uploaded files section
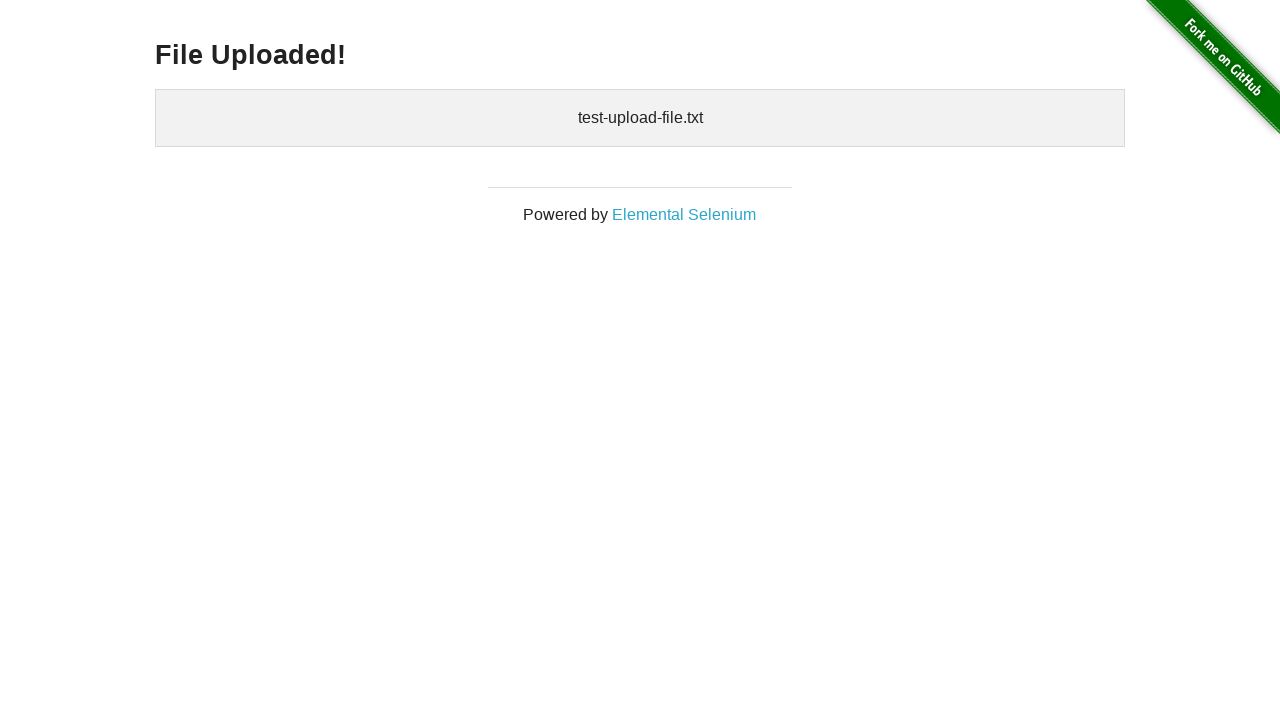

Retrieved uploaded filename: 
    test-upload-file.txt
  
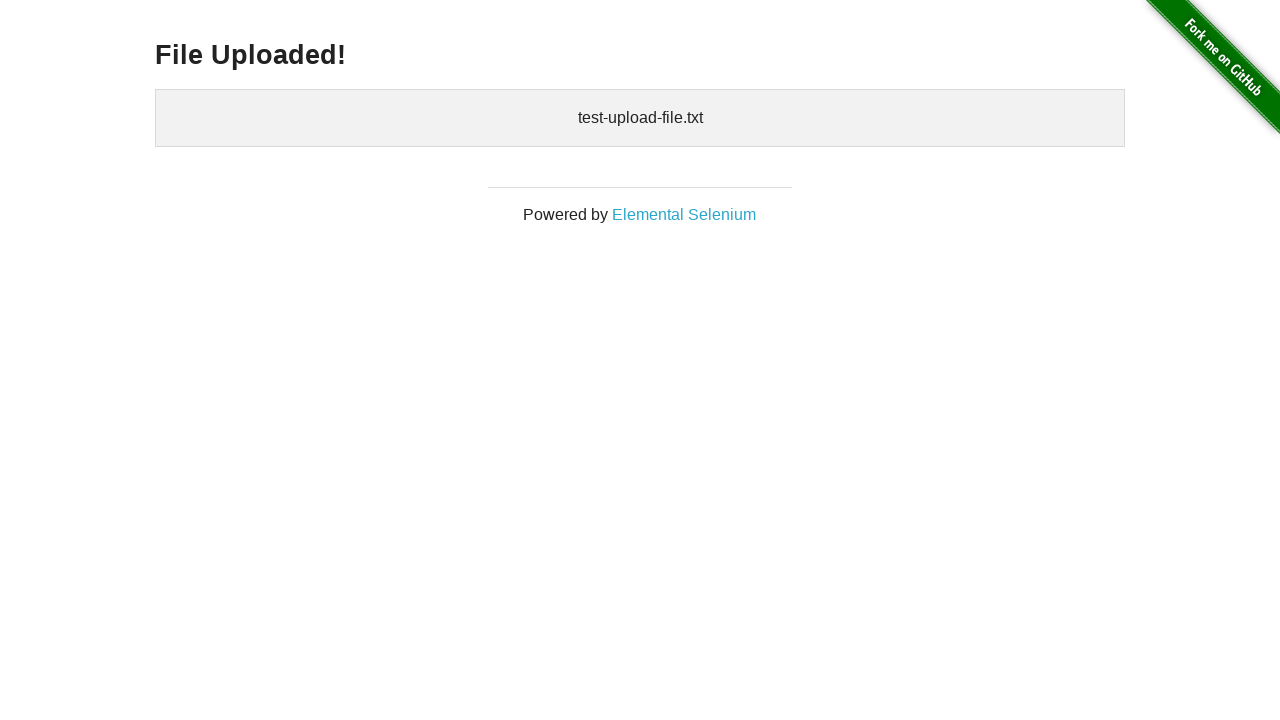

Verified uploaded filename 'test-upload-file.txt' is displayed correctly
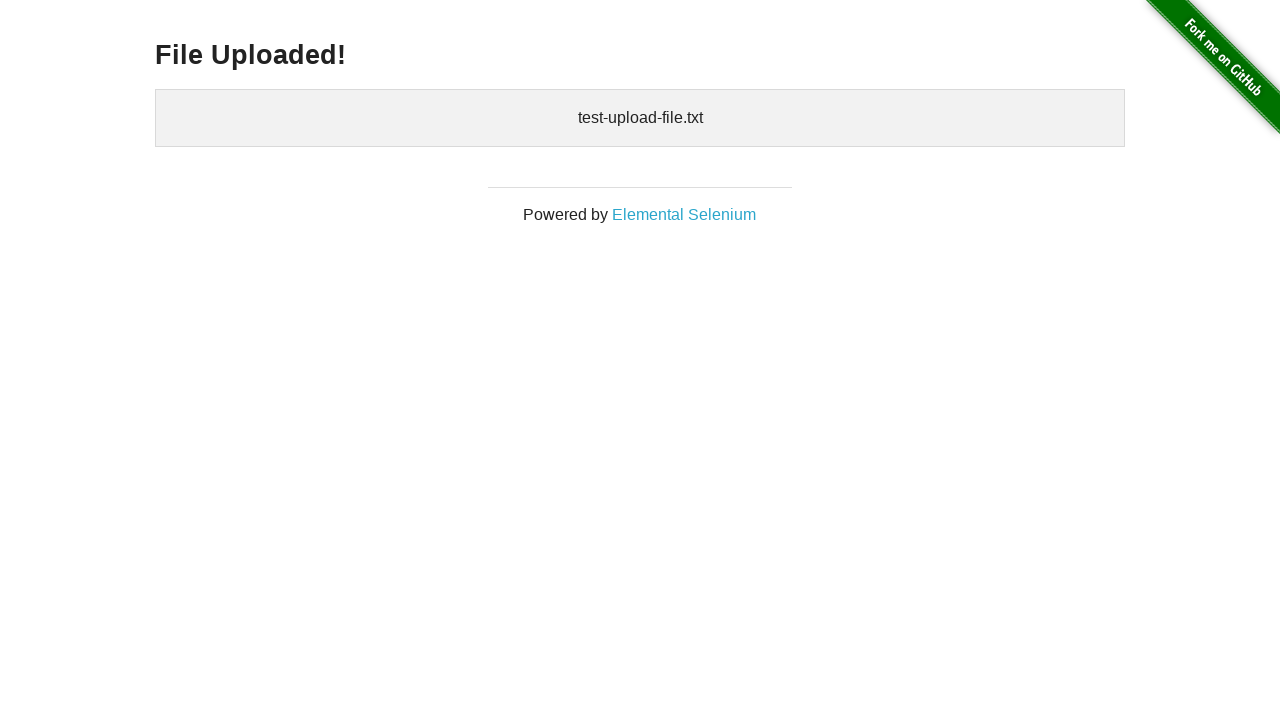

Cleaned up temporary test file
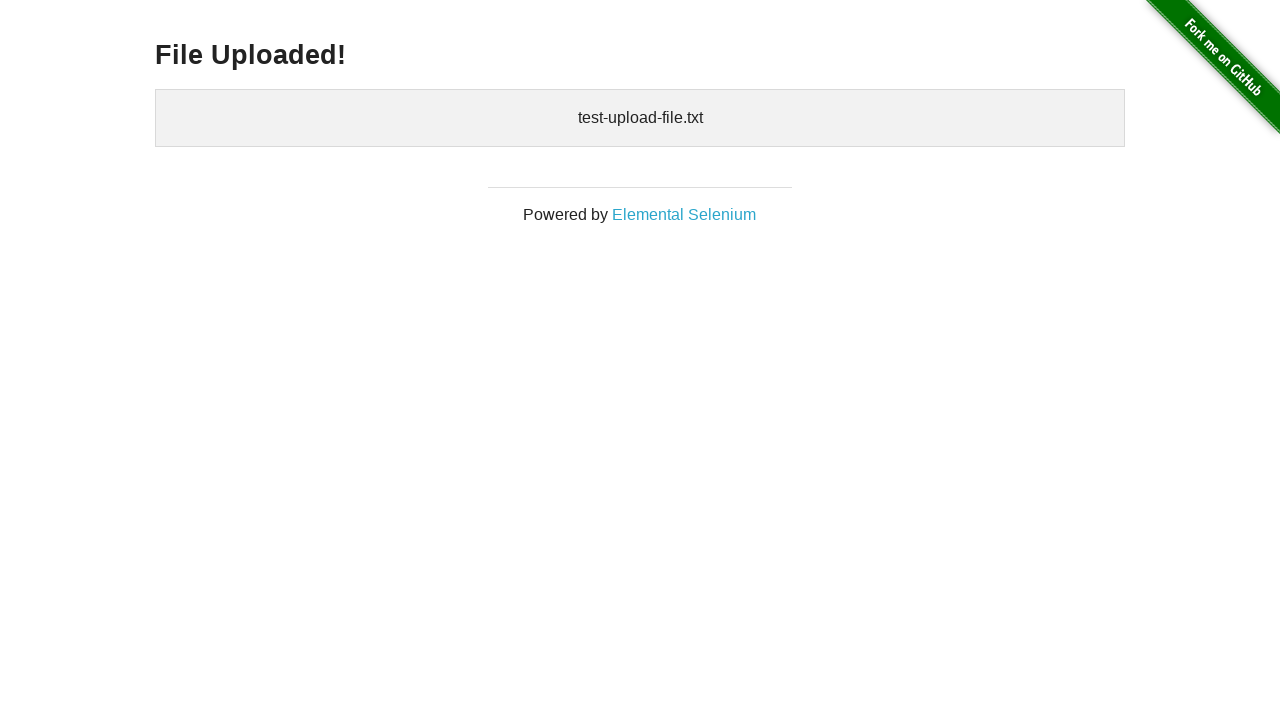

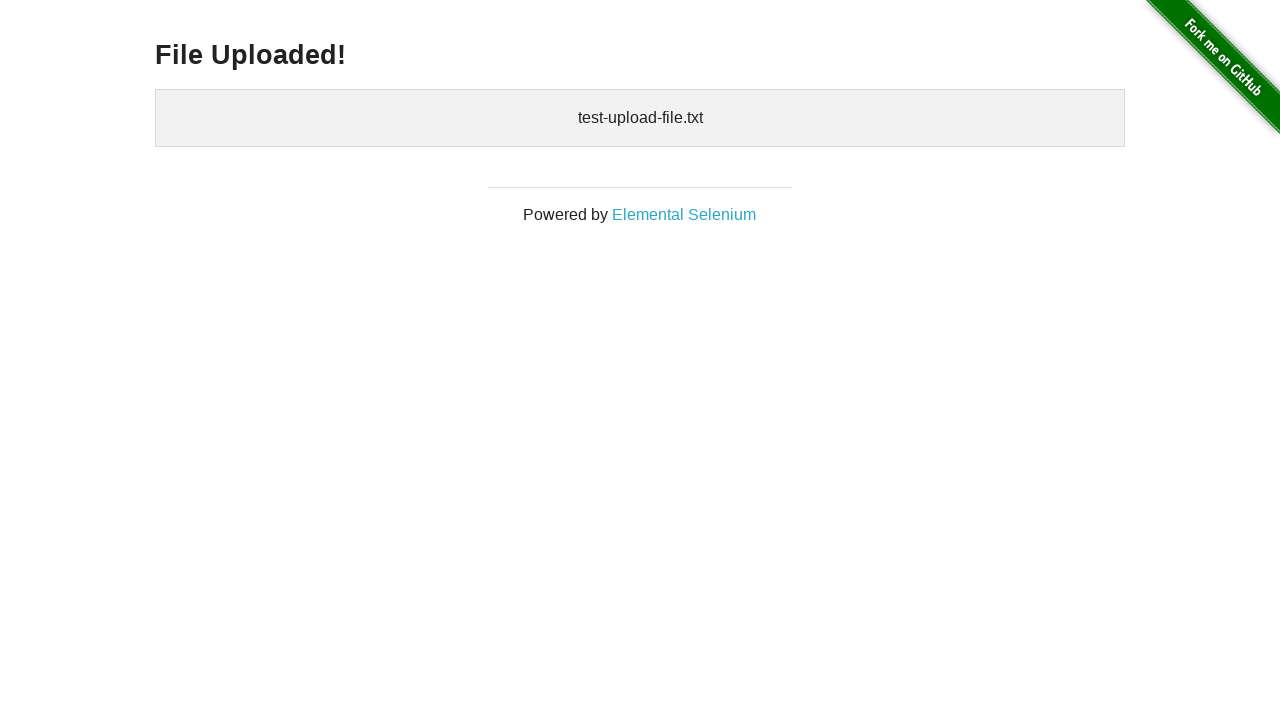